Navigates to Spotify's free tier page and takes a screenshot of the page

Starting URL: https://www.spotify.com/in-en/free/

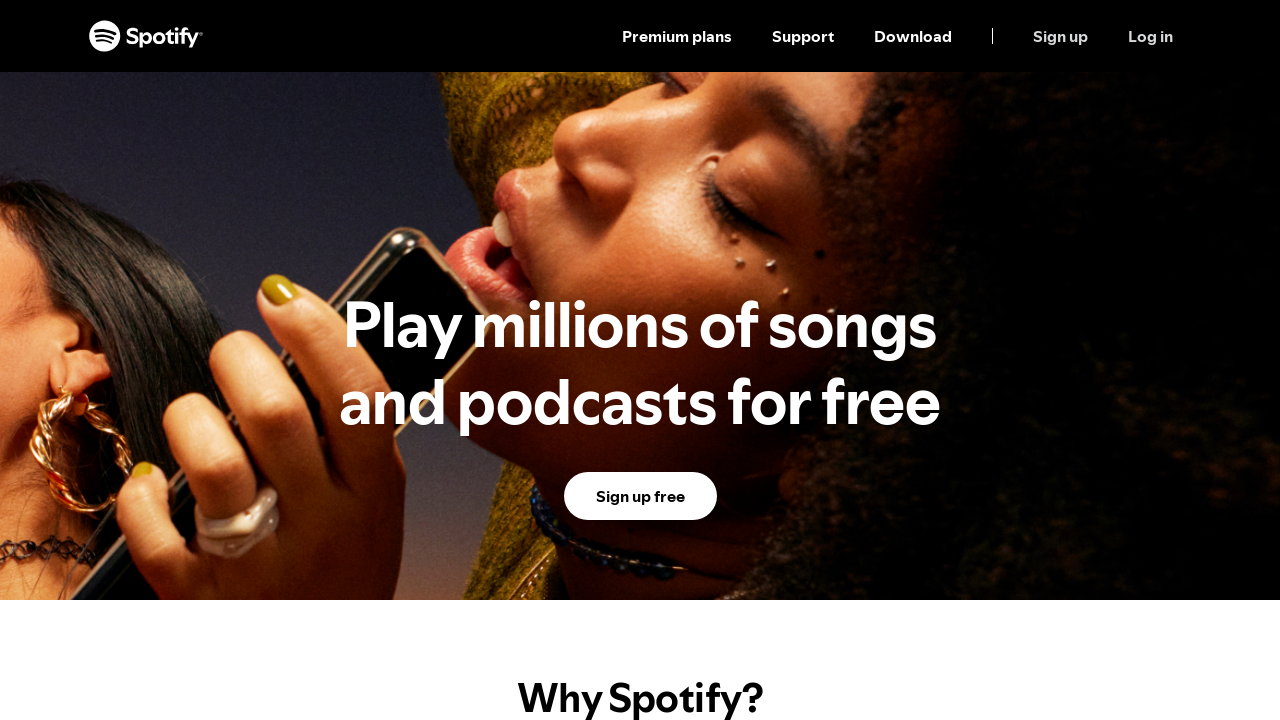

Navigated to Spotify free tier page
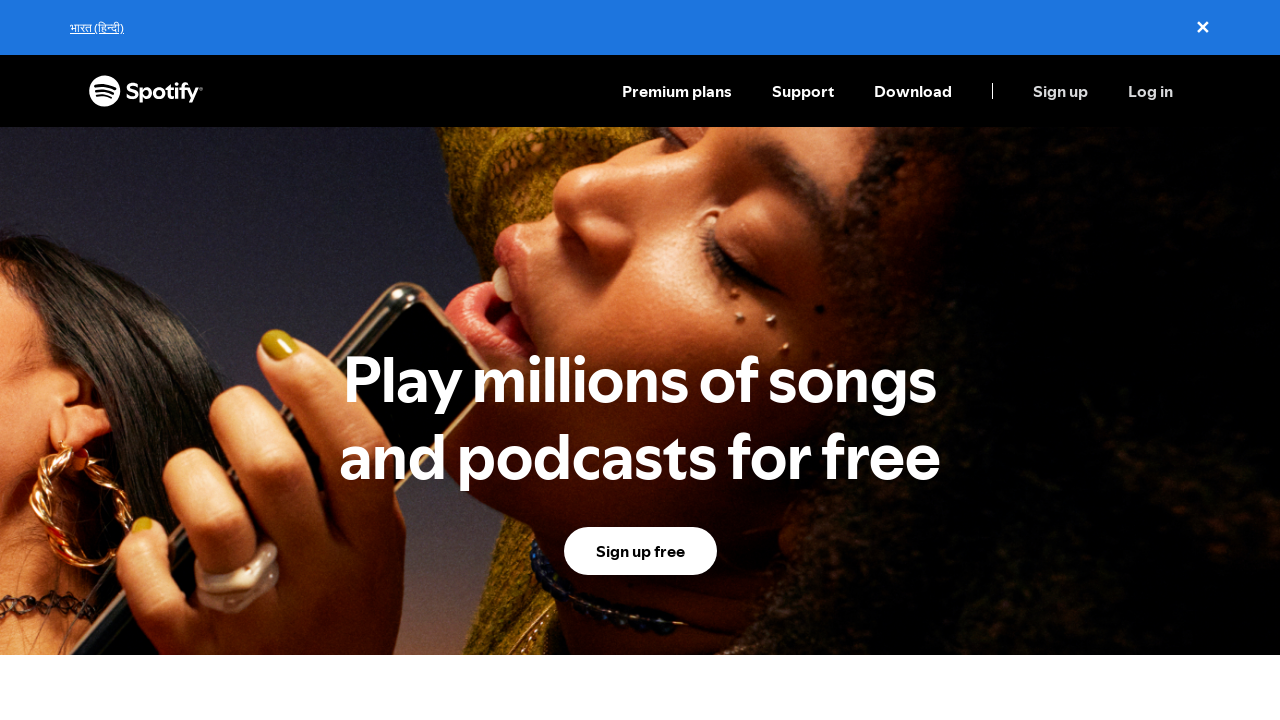

Page loaded - network idle state reached
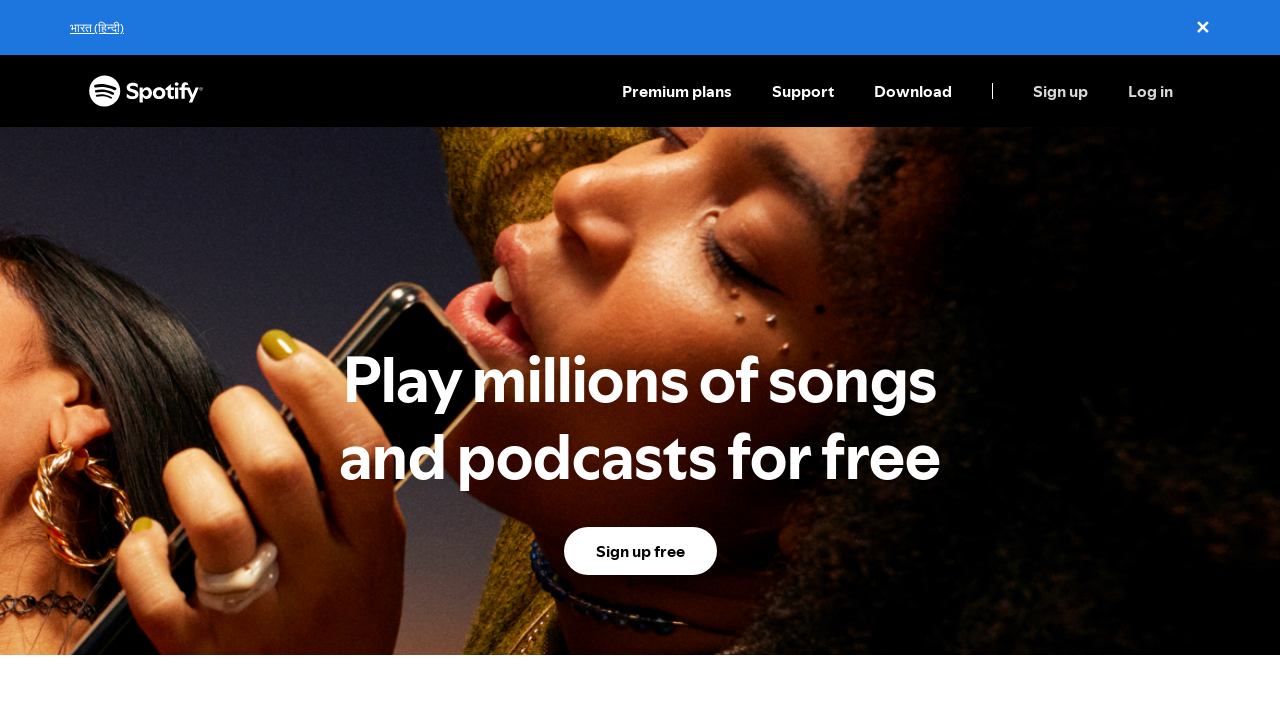

Waited 1 second for page to stabilize
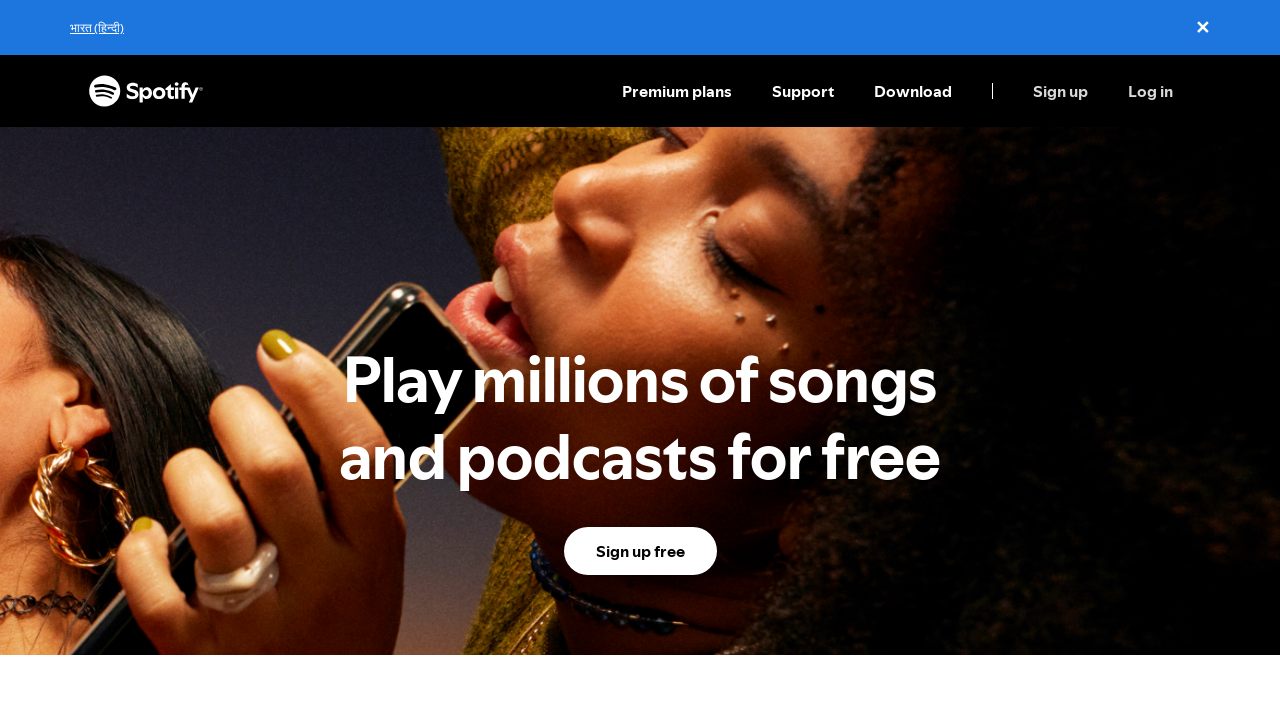

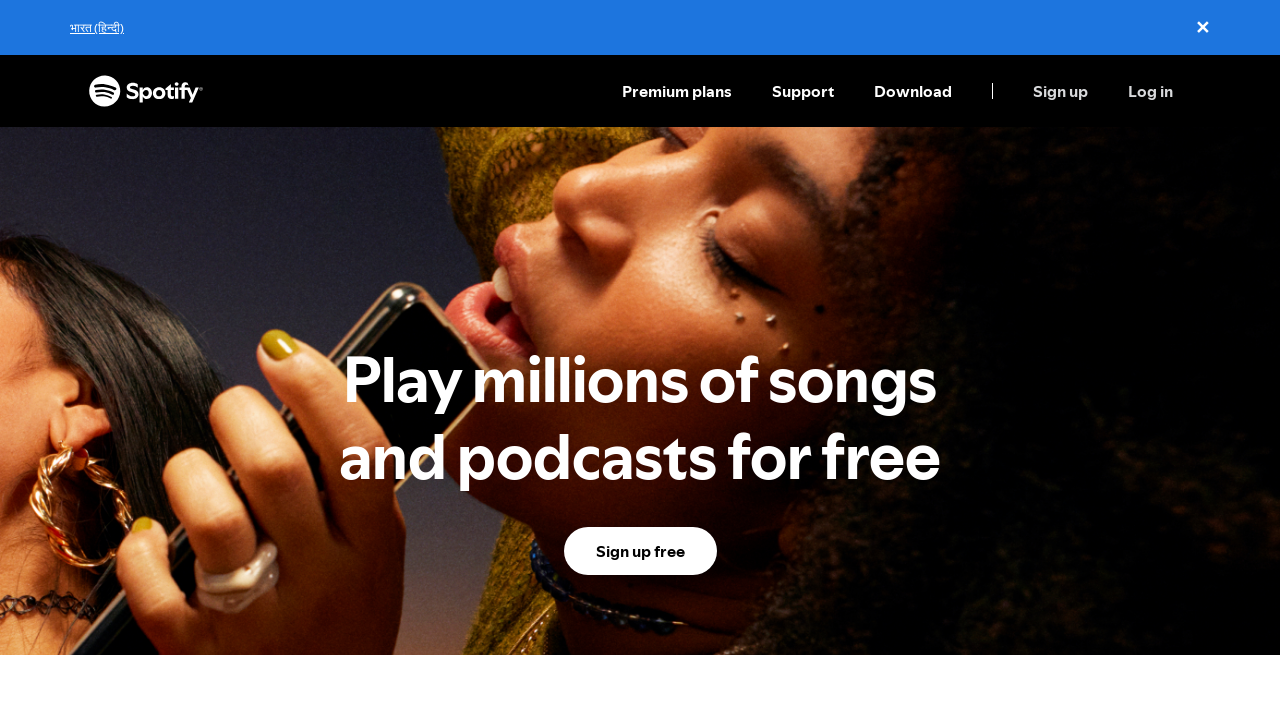